Navigates to RedBus website with push notifications disabled to verify the page loads correctly

Starting URL: https://www.redbus.in/

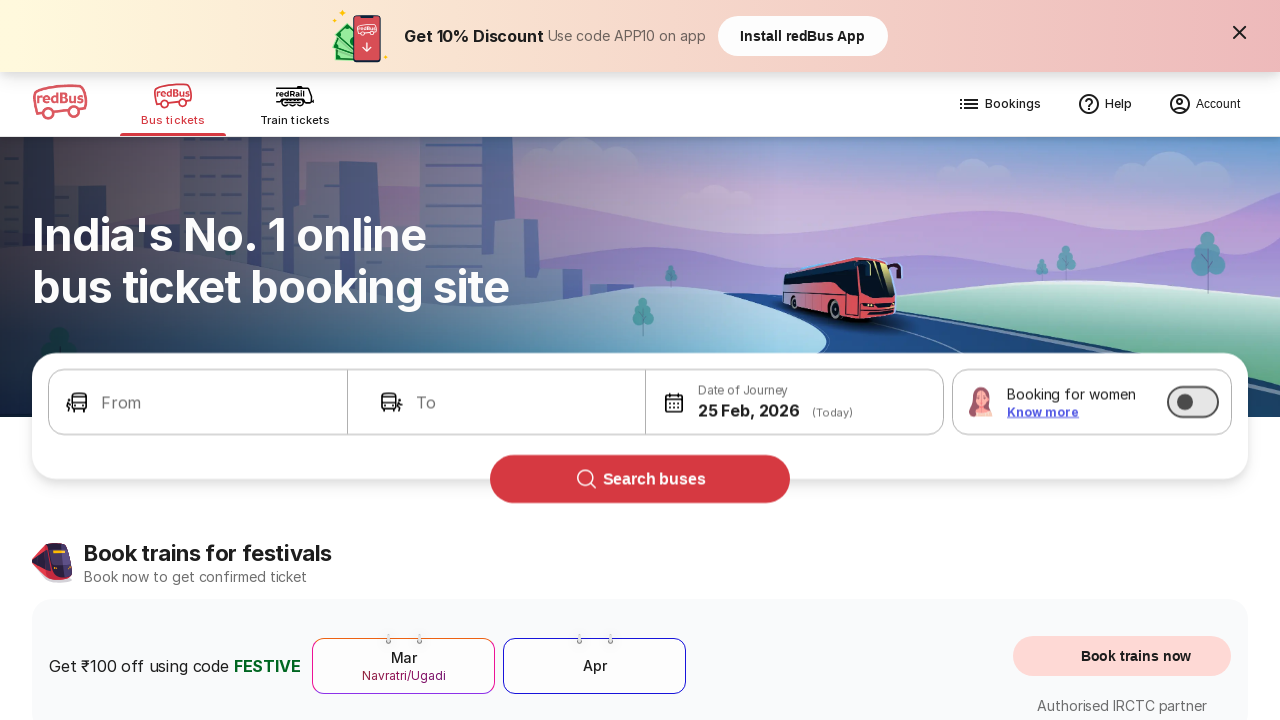

Waited for networkidle load state on RedBus website
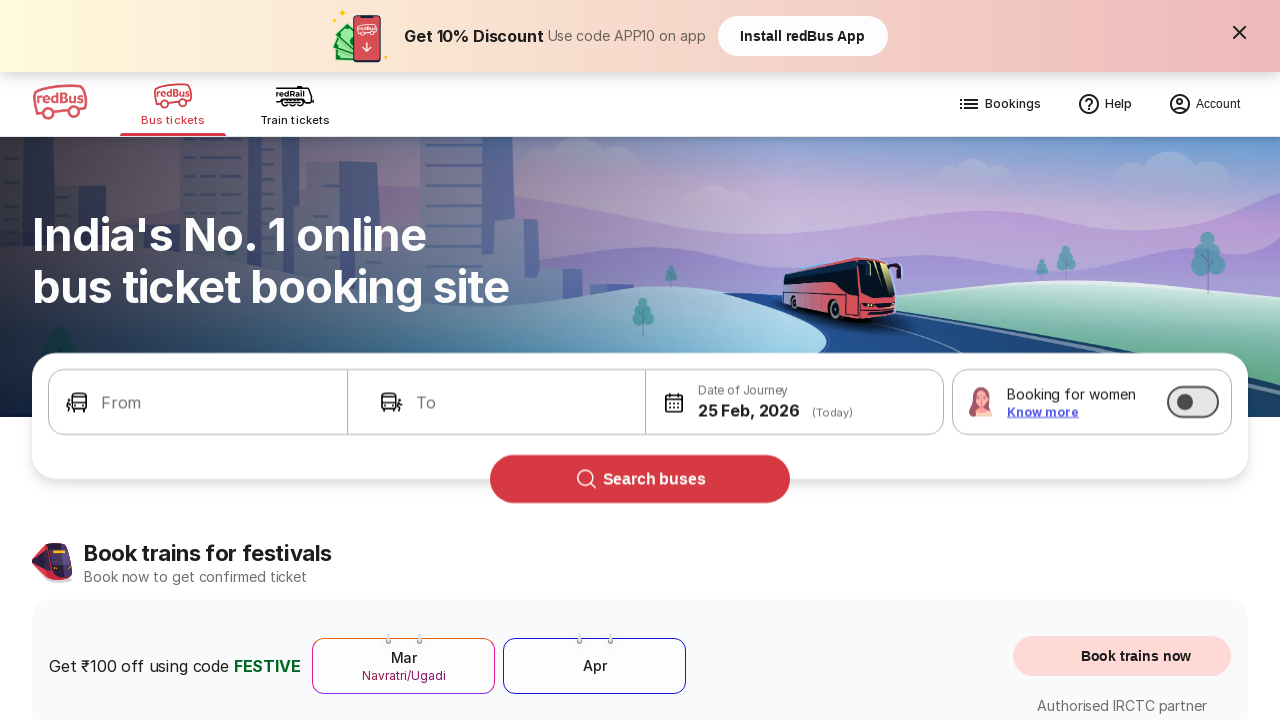

Verified body element is present - page loaded successfully
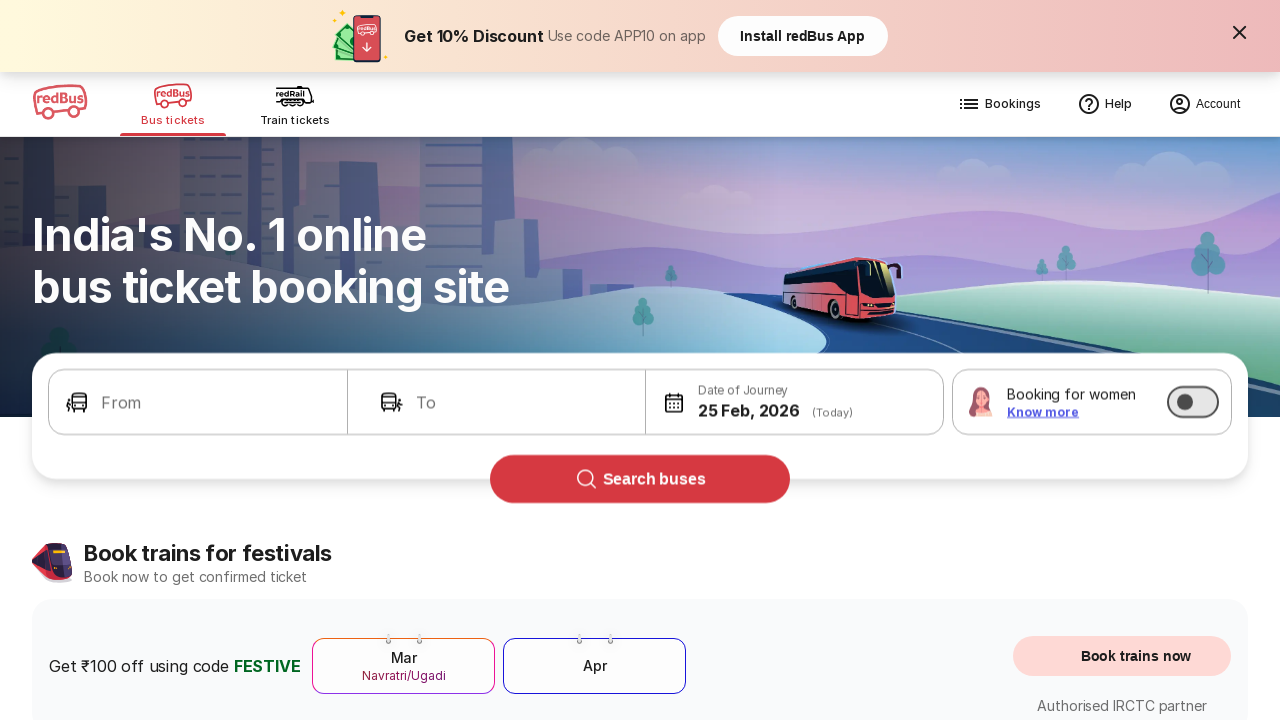

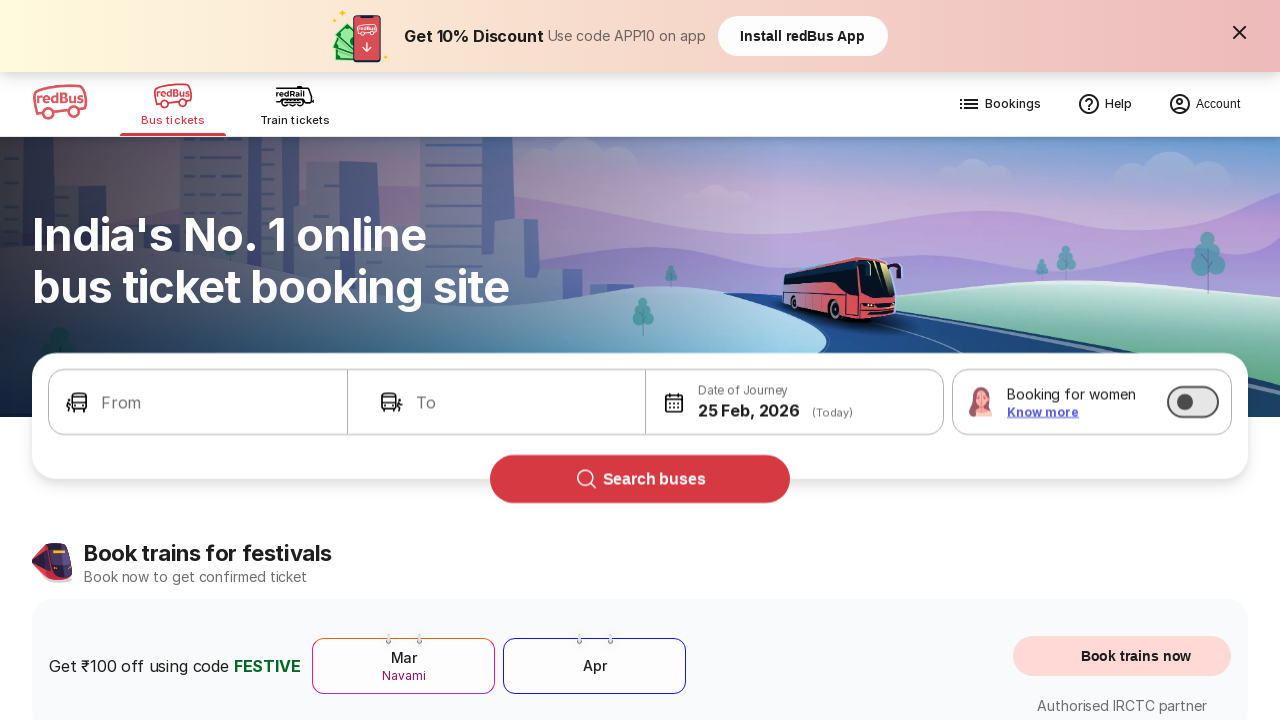